Tests that entering only a name in the reservation form and clicking next button results in an error page being displayed

Starting URL: http://example.selenium.jp/reserveApp

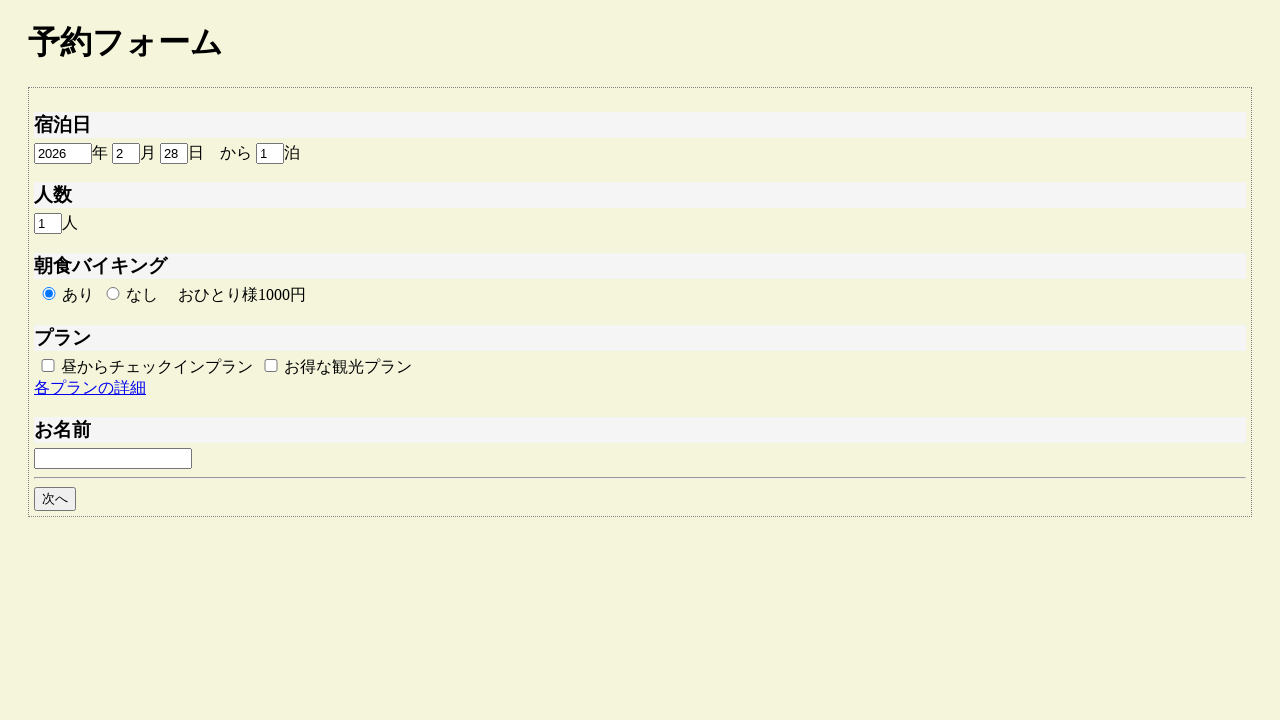

Filled guest name field with '山田太郎' on #guestname
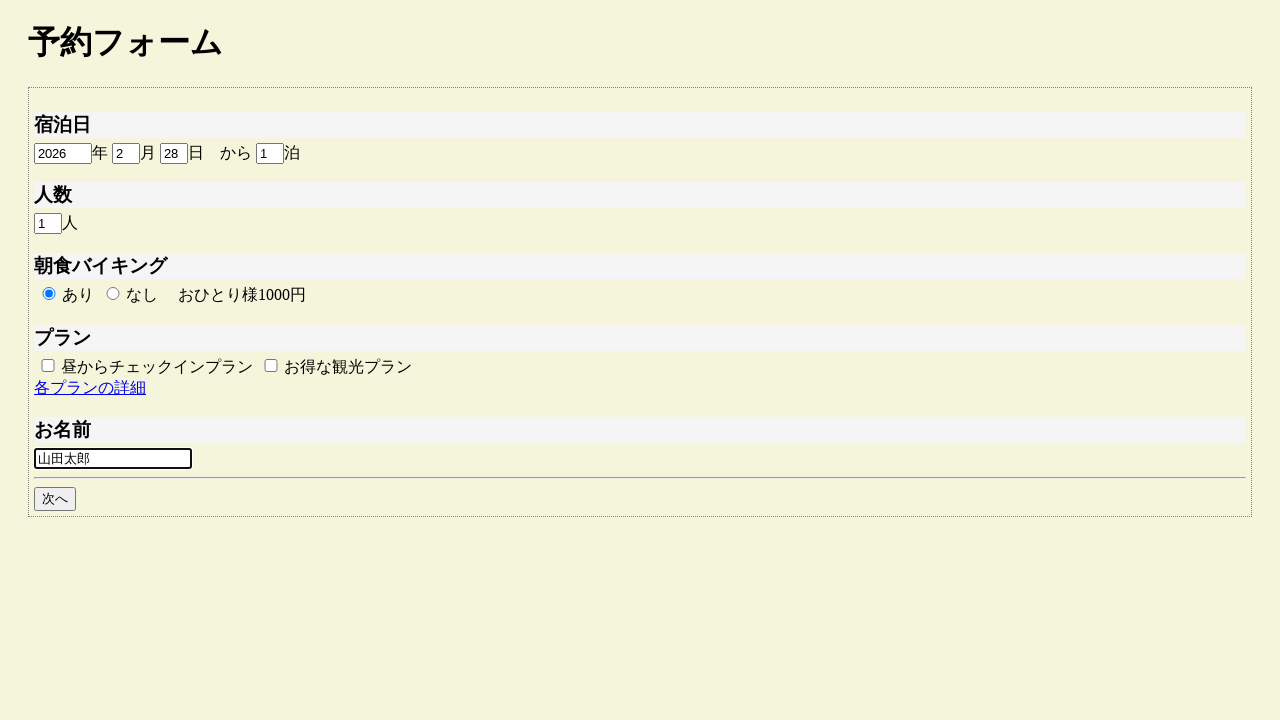

Clicked next button to proceed at (55, 499) on #goto_next
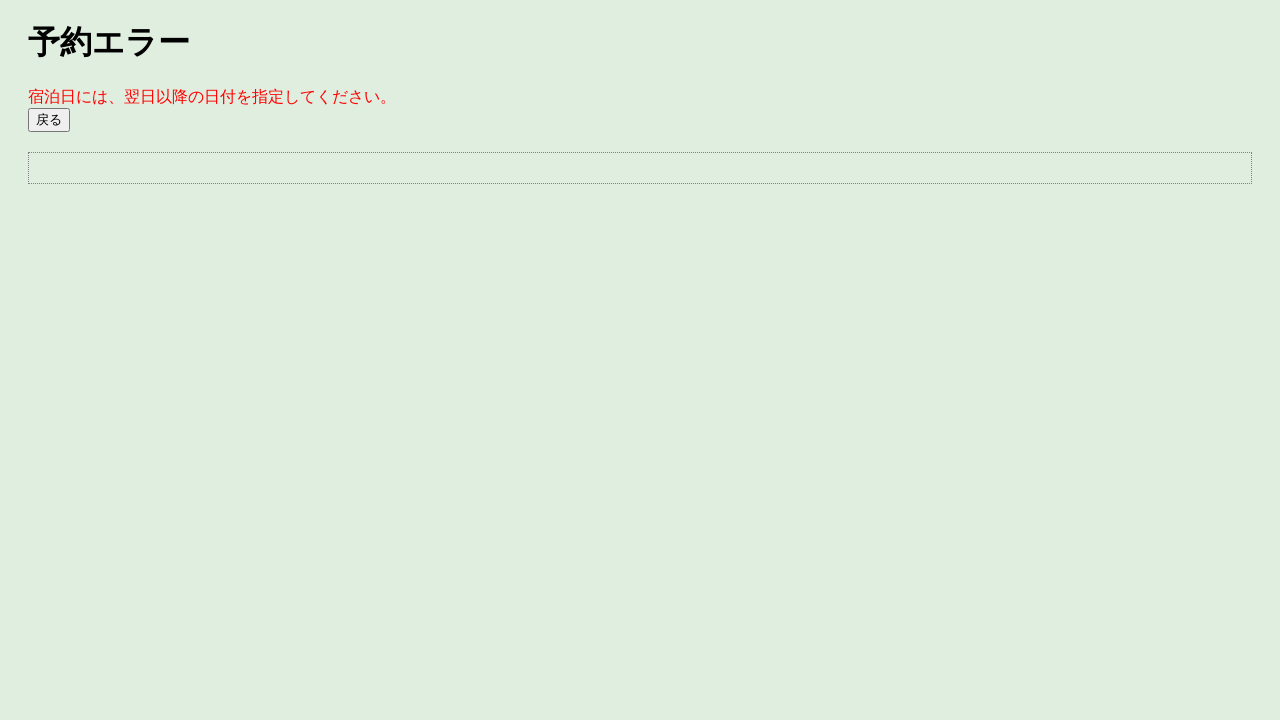

Page loaded after clicking next button
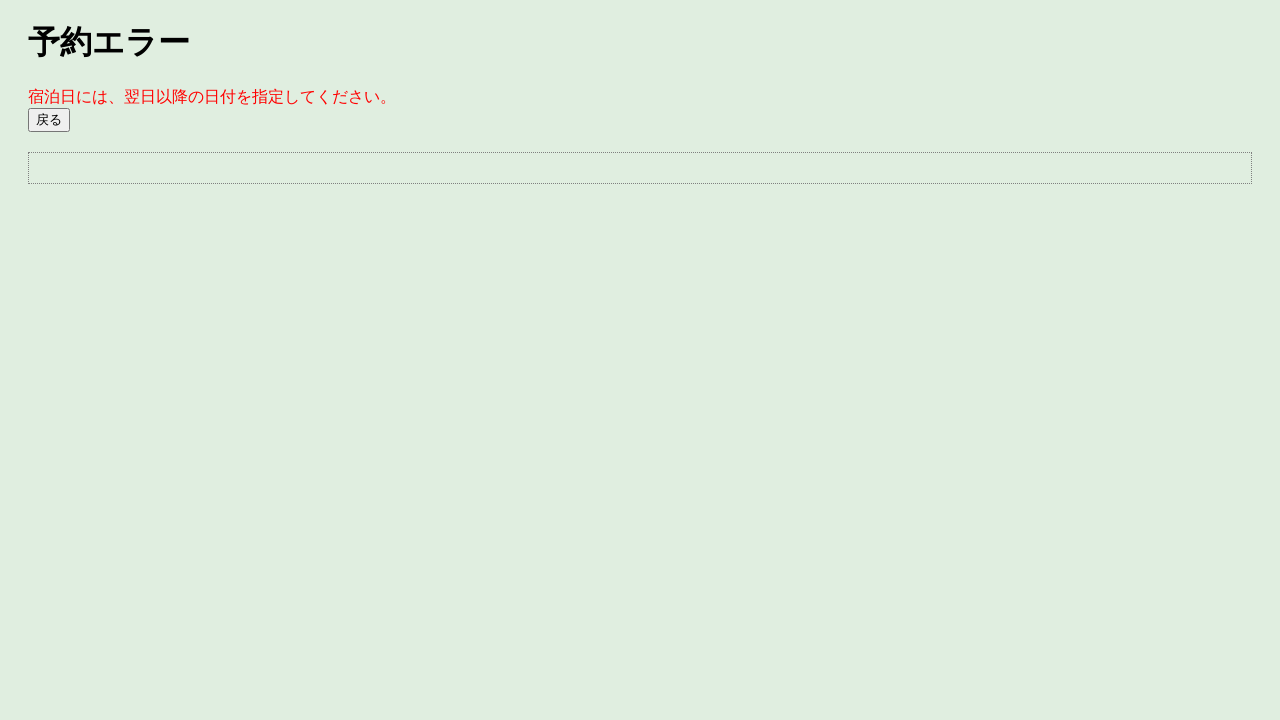

Verified error page is displayed with title '予約エラー'
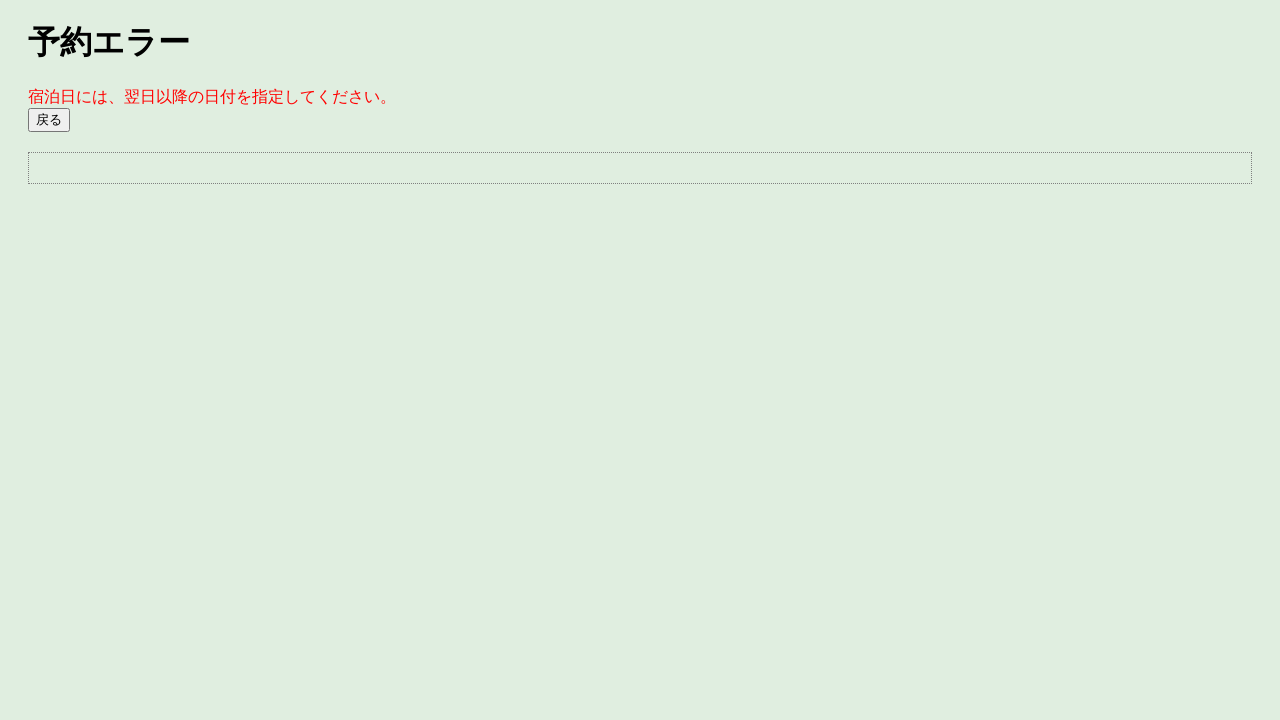

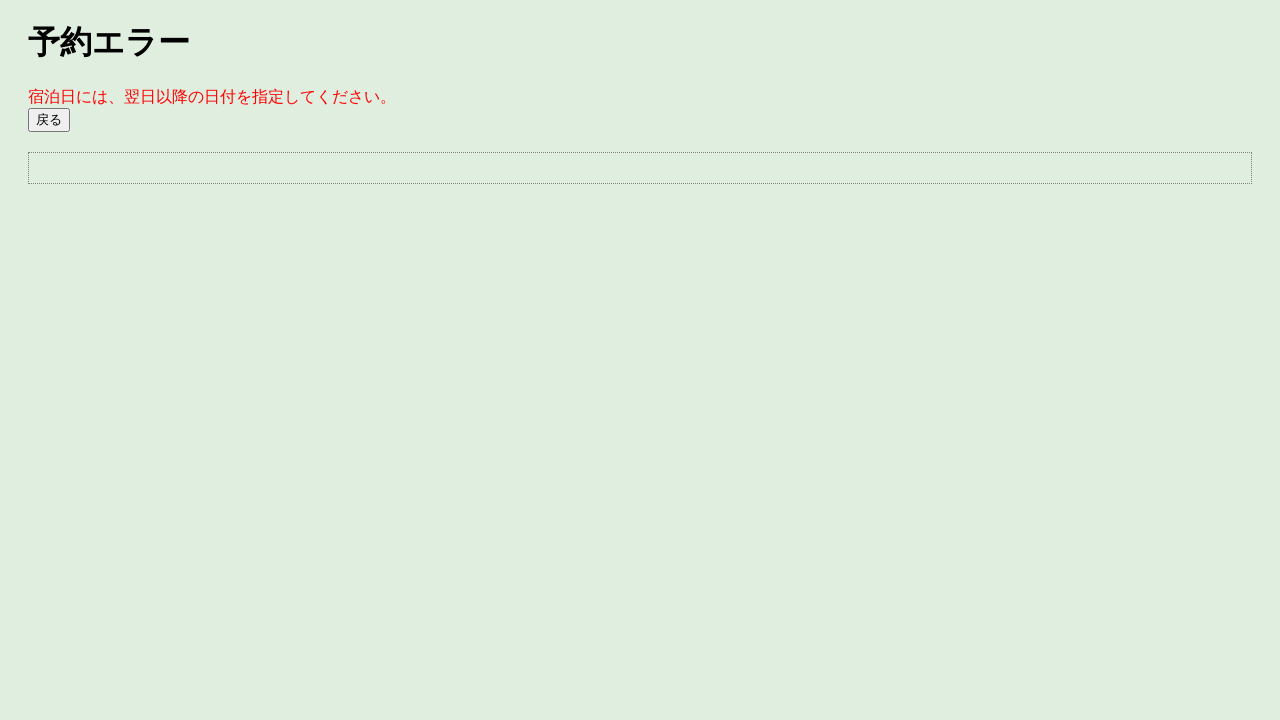